Tests scrolling using bounding box coordinates by getting an element's position and using mouse wheel to scroll to that Y position

Starting URL: https://testautomationpractice.blogspot.com/

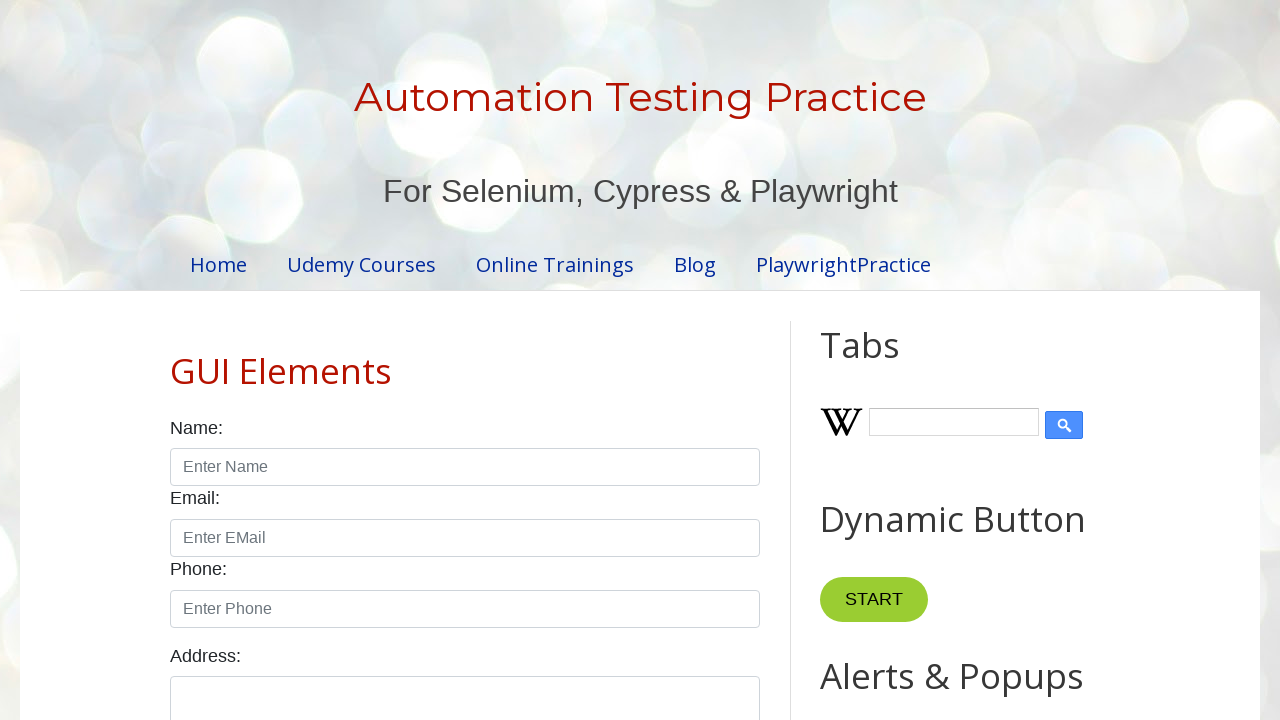

Located the country dropdown element
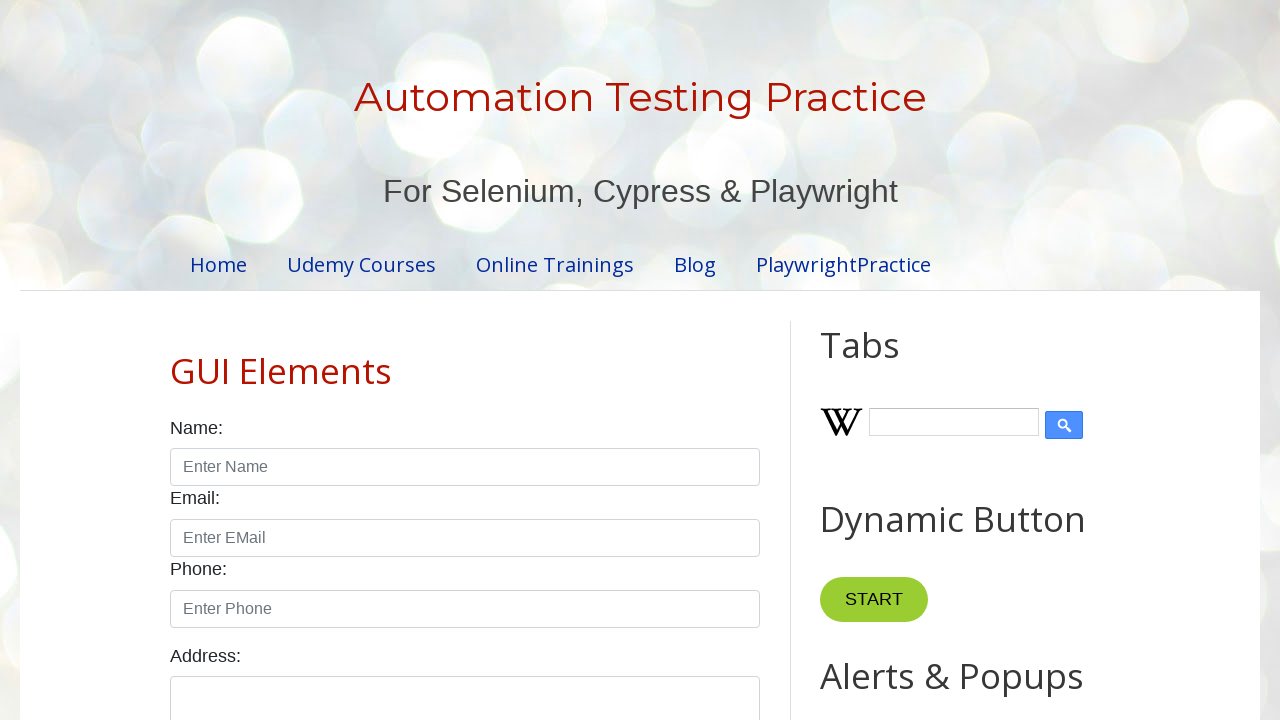

Retrieved bounding box coordinates of the country dropdown
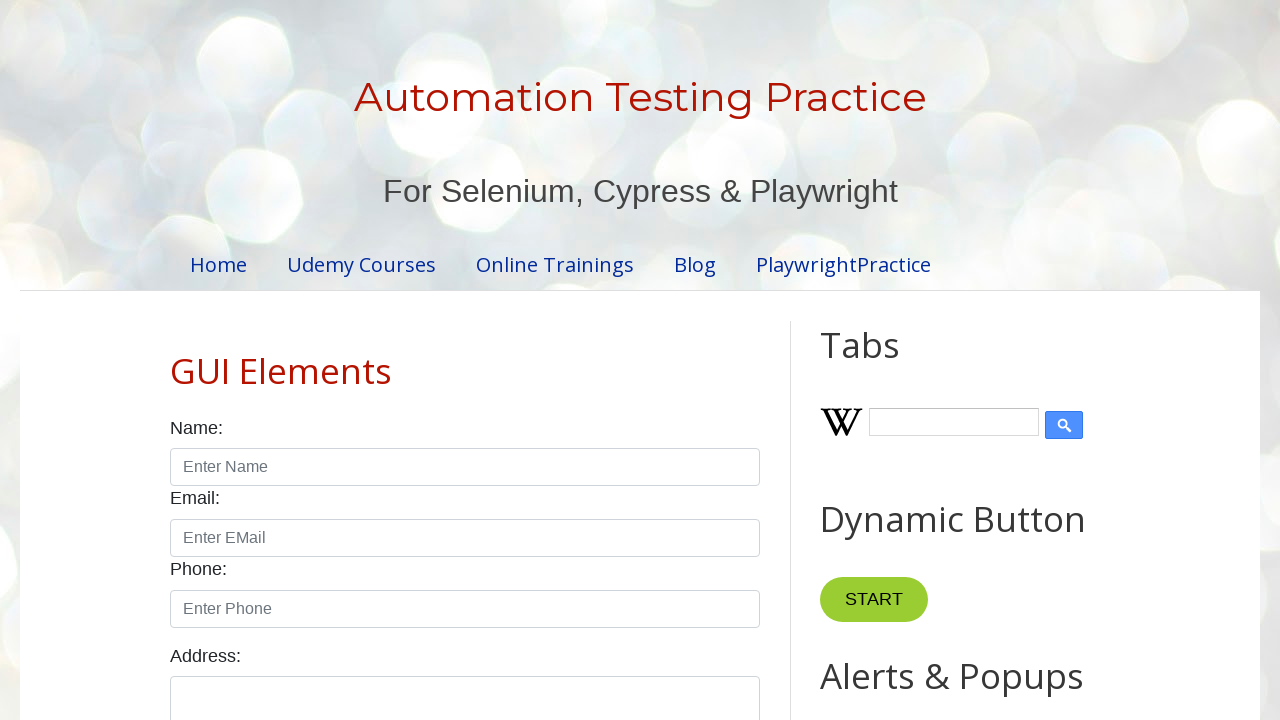

Scrolled to country dropdown Y position using mouse wheel (Y: 960.328125)
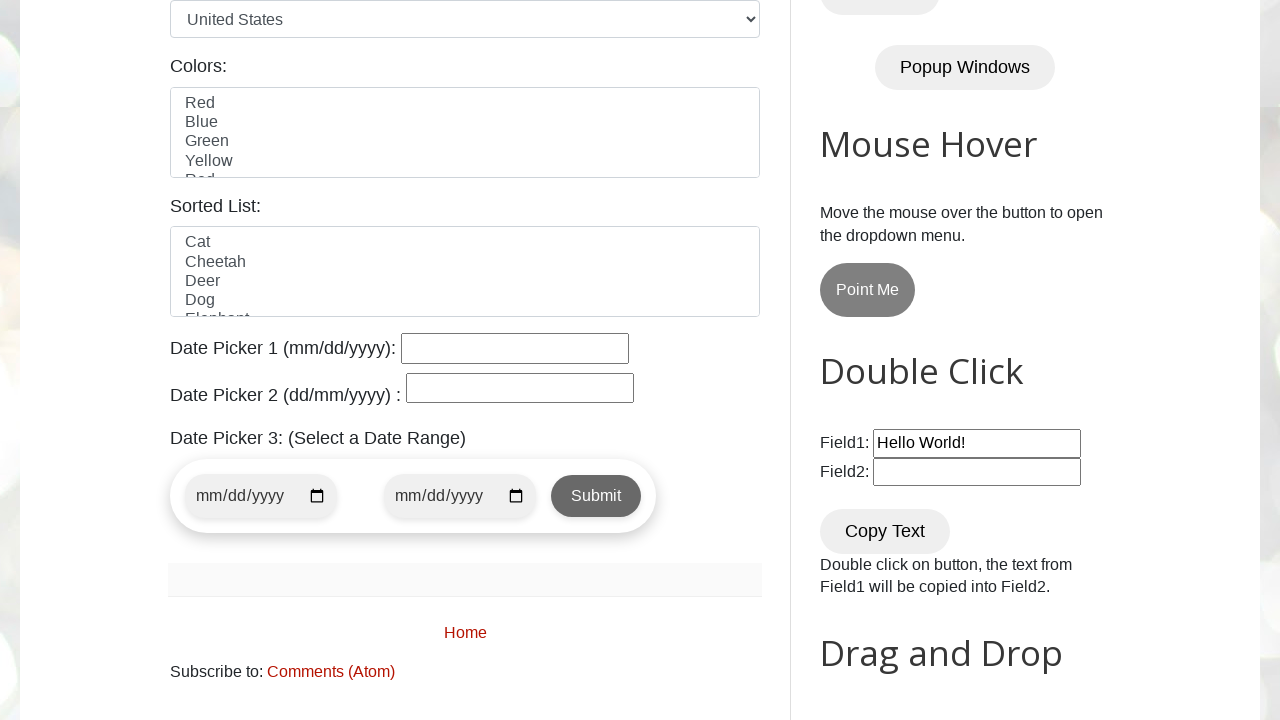

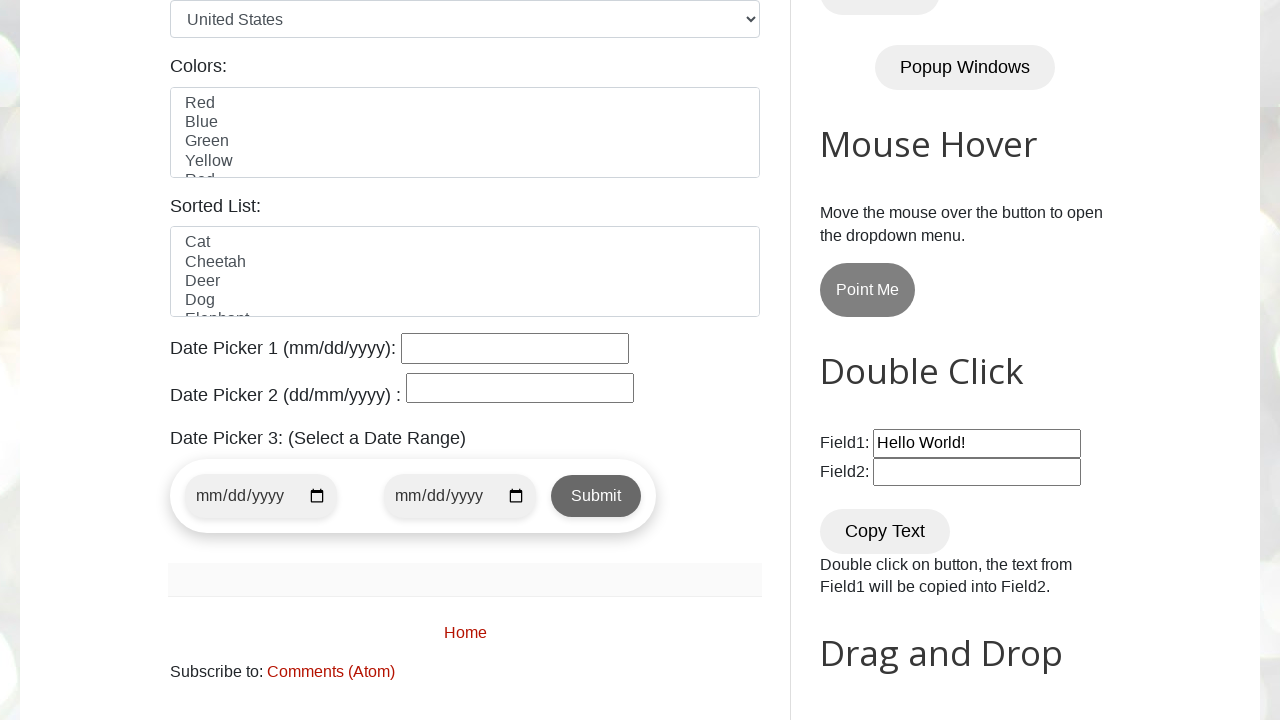